Tests checkbox and radio button selection on a practice form by clicking Sports, Reading, and Music hobby checkboxes, then selecting the Male gender radio button.

Starting URL: https://demoqa.com/automation-practice-form

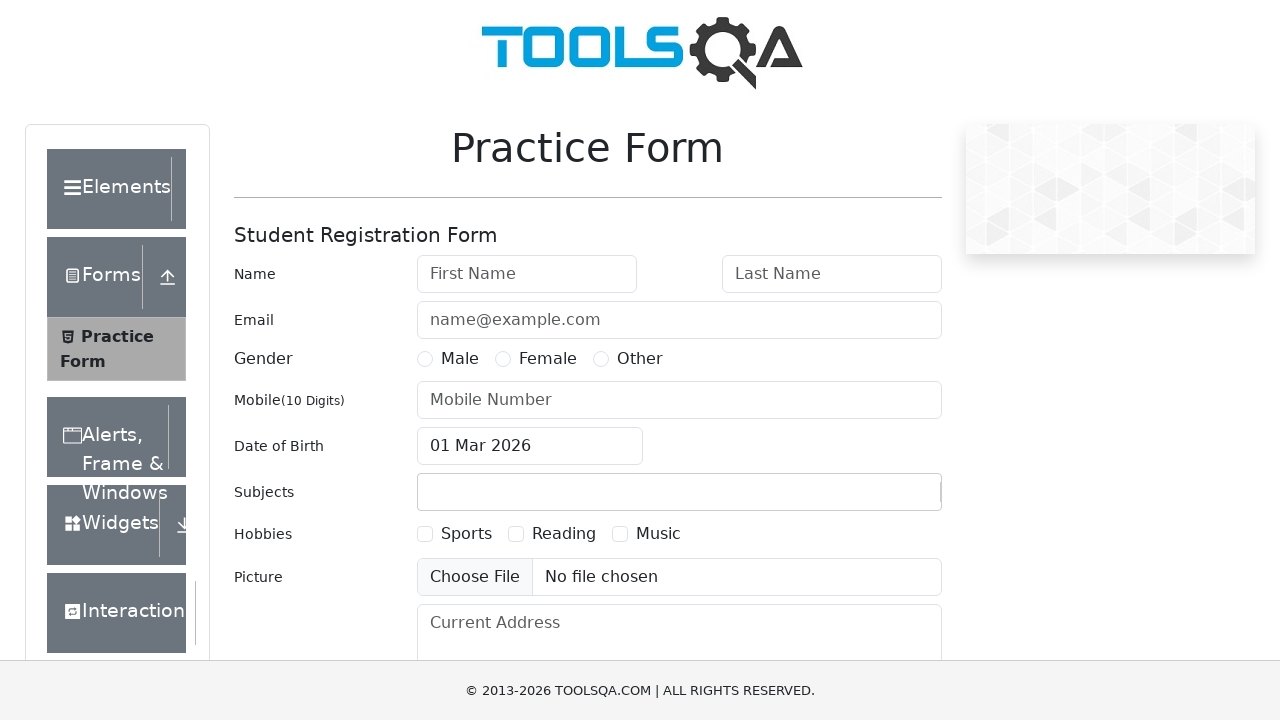

Scrolled down 250 pixels to make form elements visible
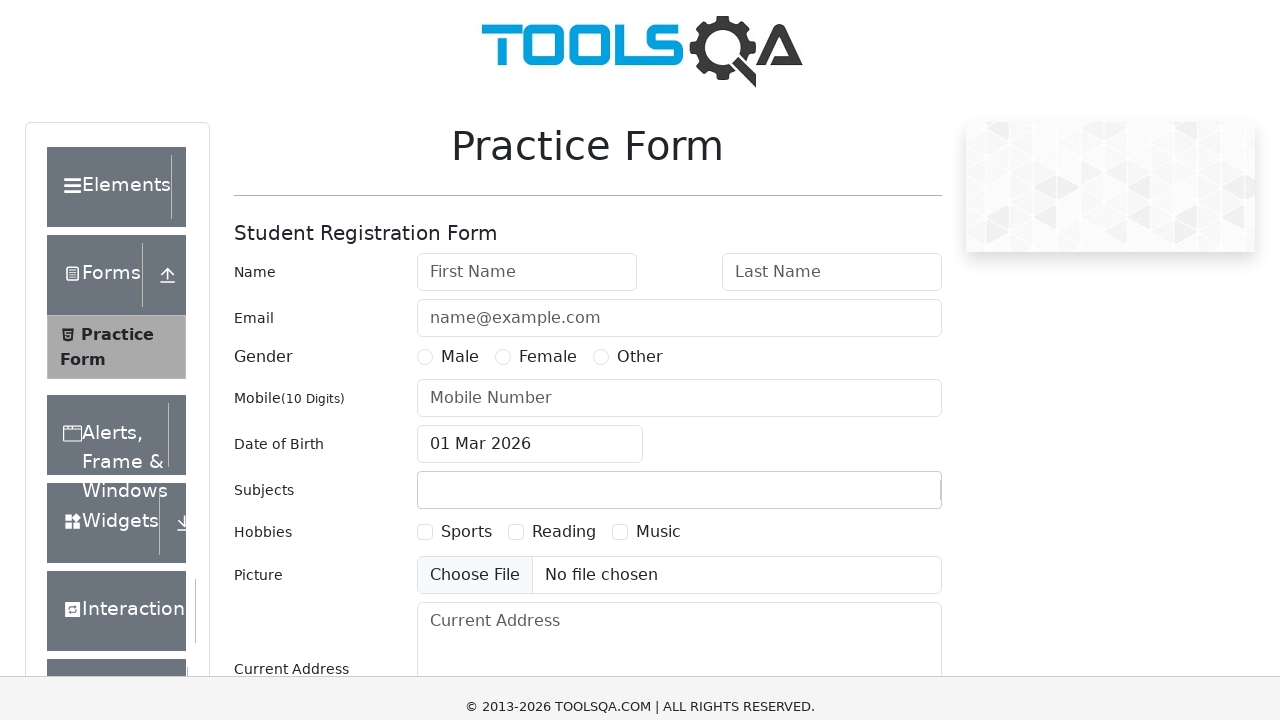

Clicked Sports checkbox at (466, 284) on xpath=//label[text()='Sports']
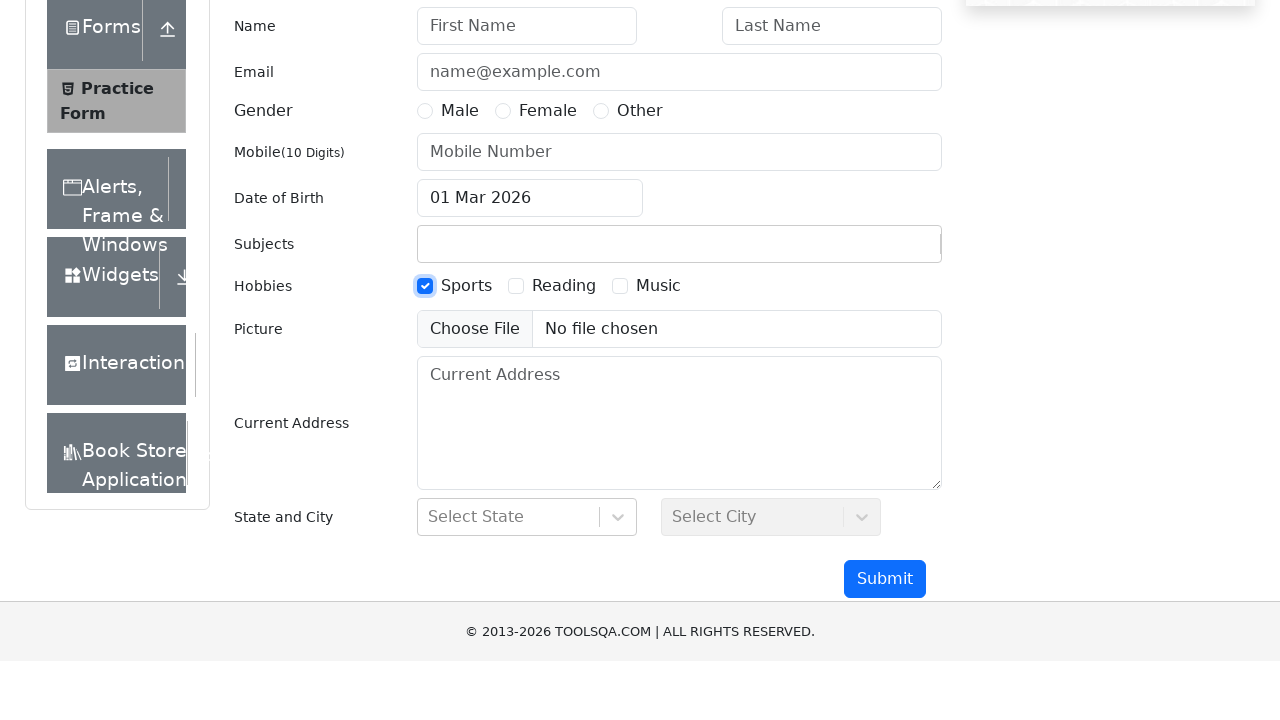

Clicked Reading checkbox at (564, 360) on xpath=//label[text()='Reading']
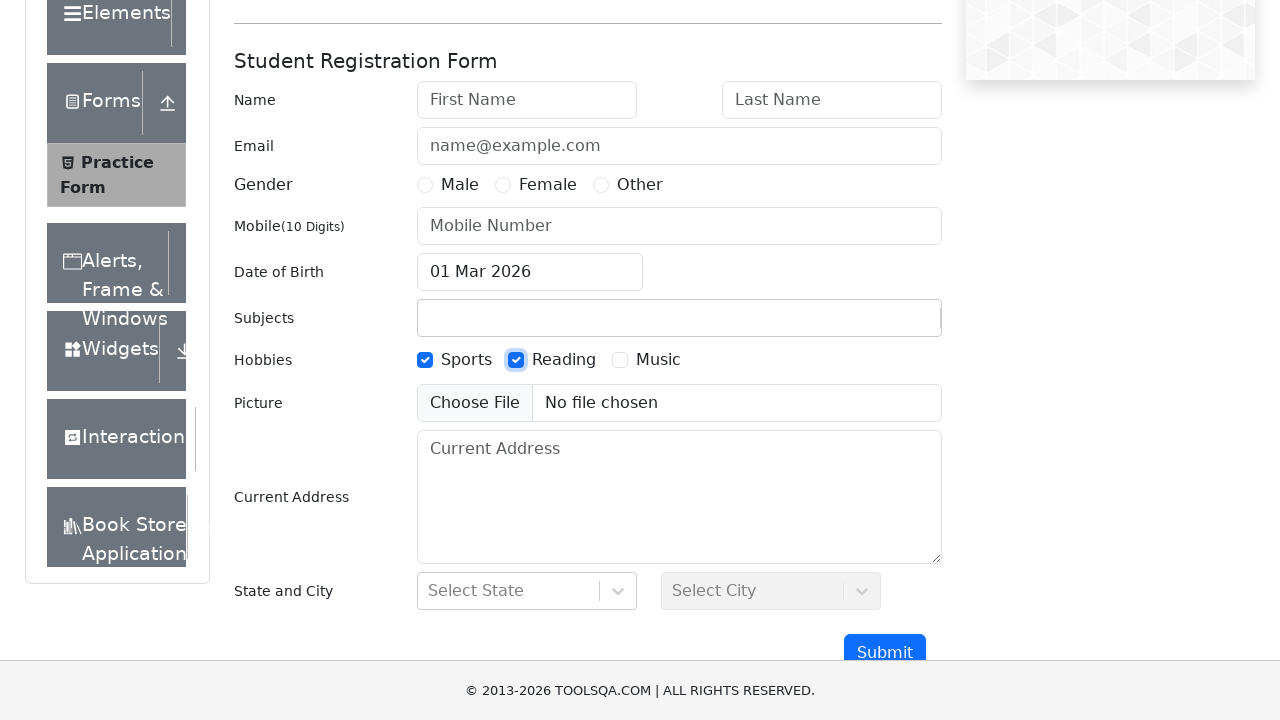

Clicked Music checkbox at (658, 360) on xpath=//label[text()='Music']
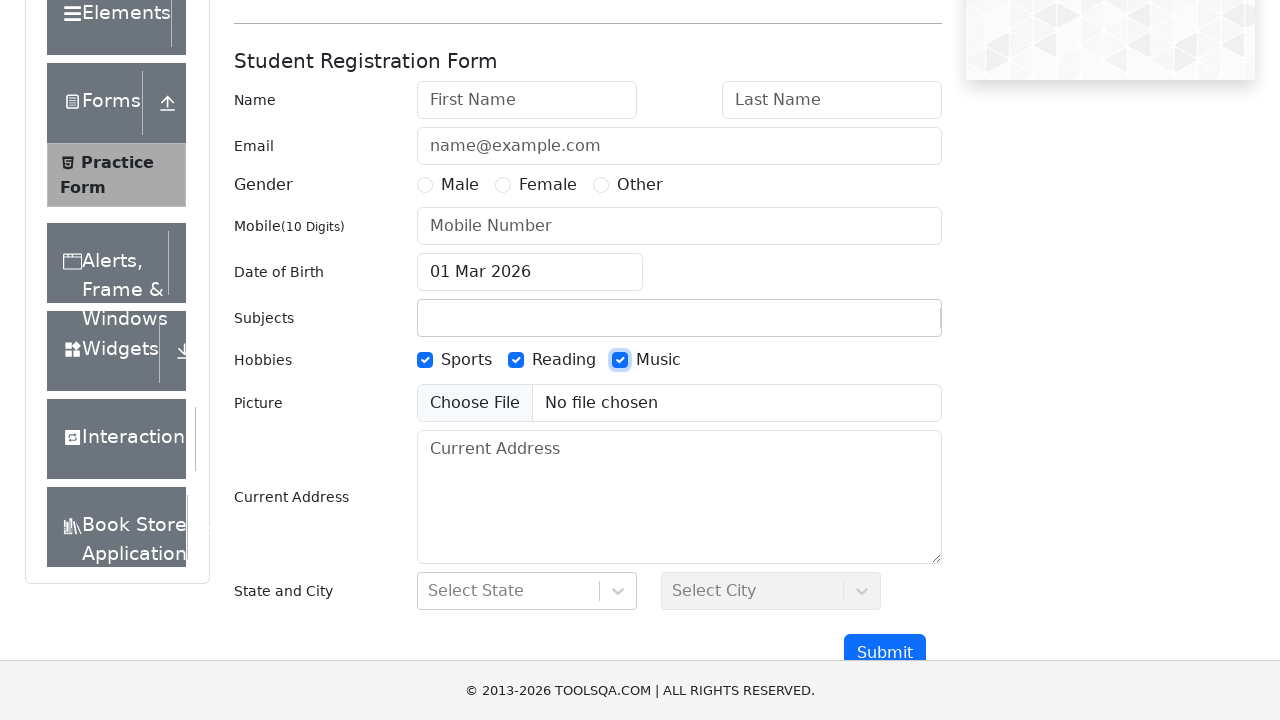

Clicked Male radio button at (460, 185) on xpath=//label[text()='Male']
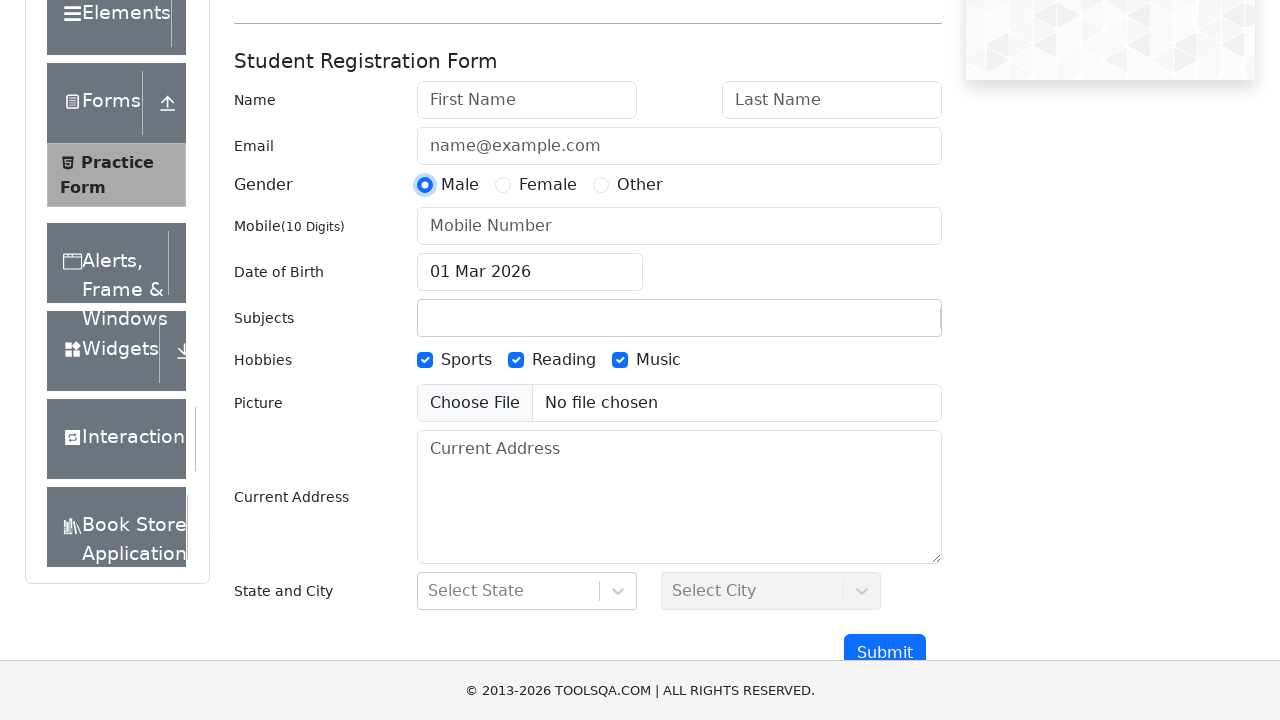

Waited 1000ms for selections to be processed
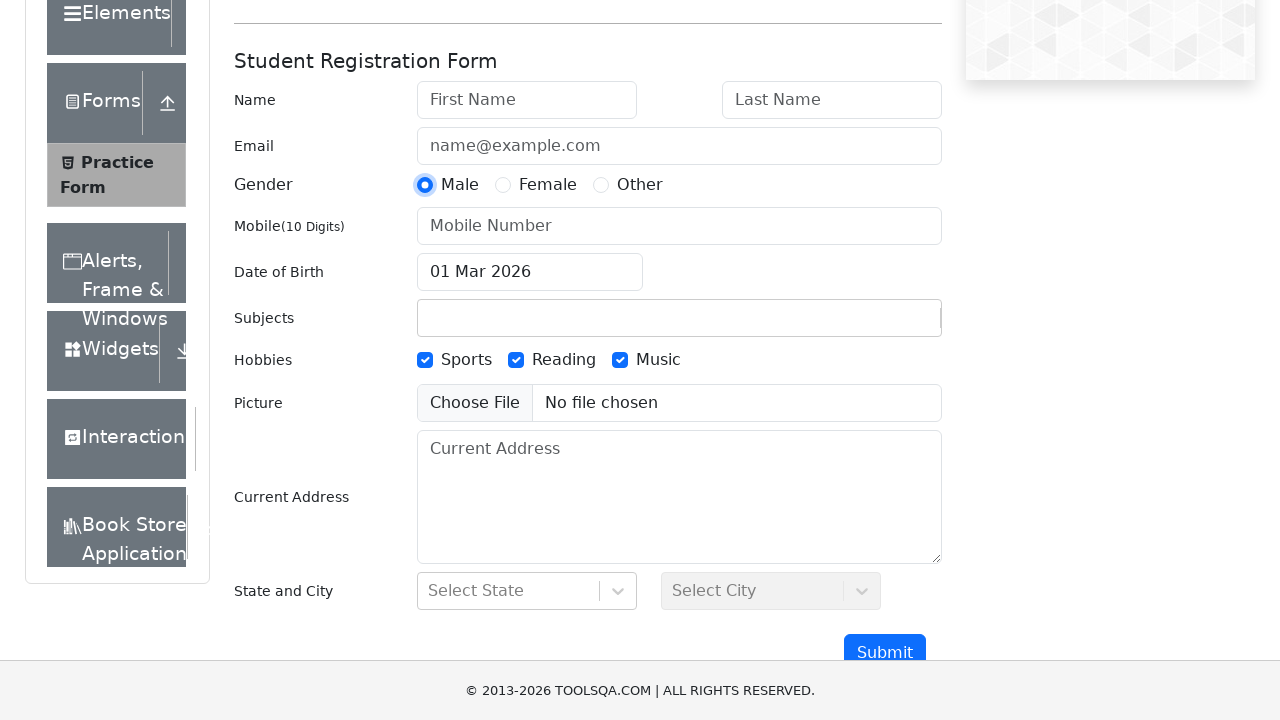

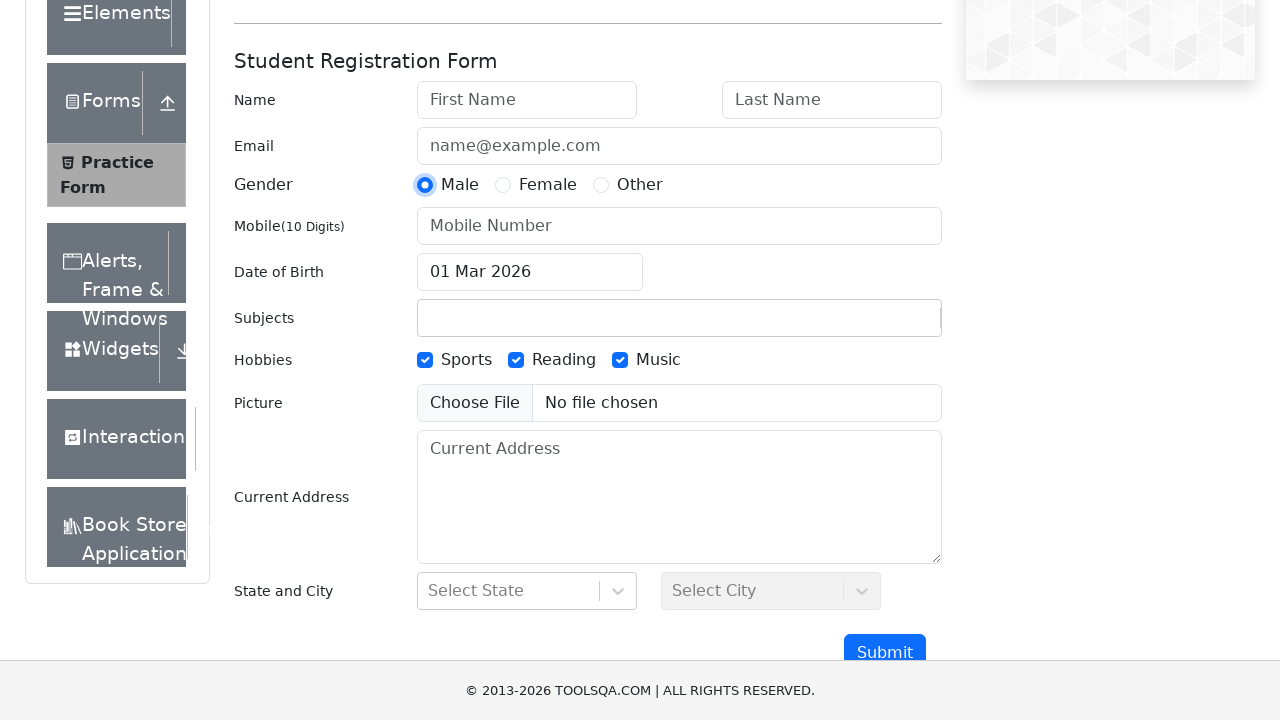